Tests negative validation by entering an invalid phone number with too many digits and verifying the form validation behavior.

Starting URL: https://demoqa.com/automation-practice-form

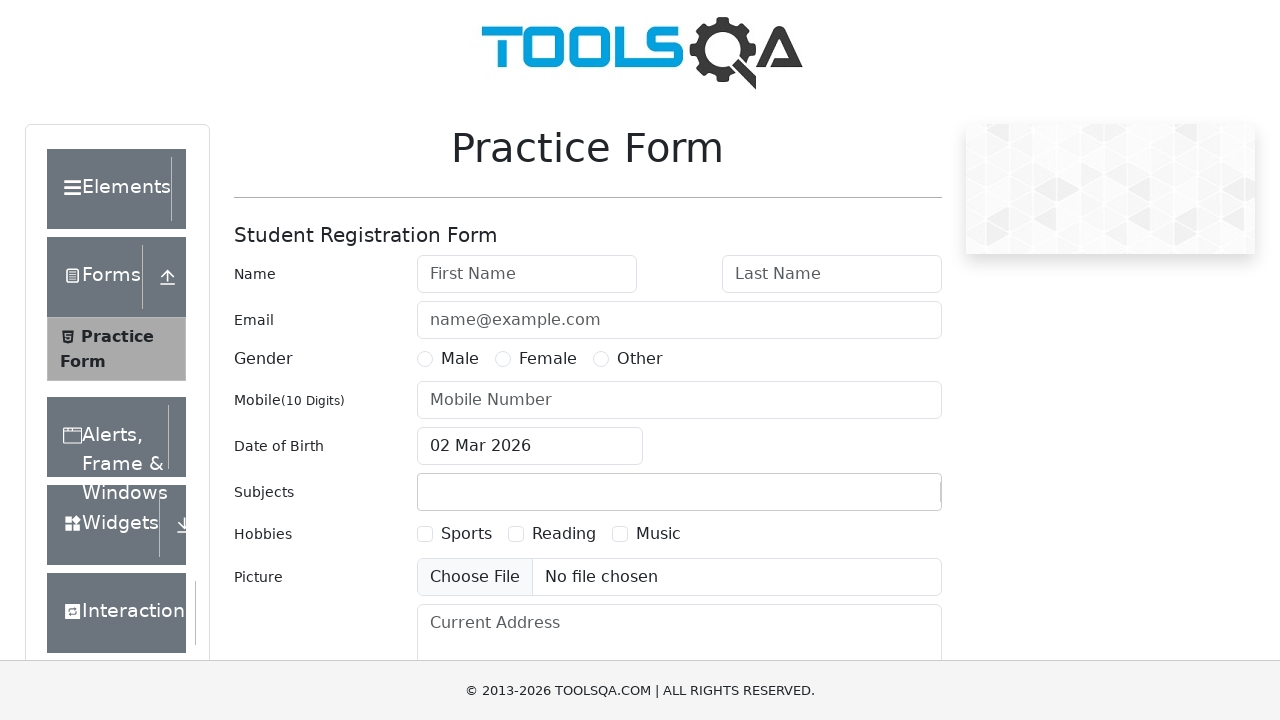

Removed footer ad banner
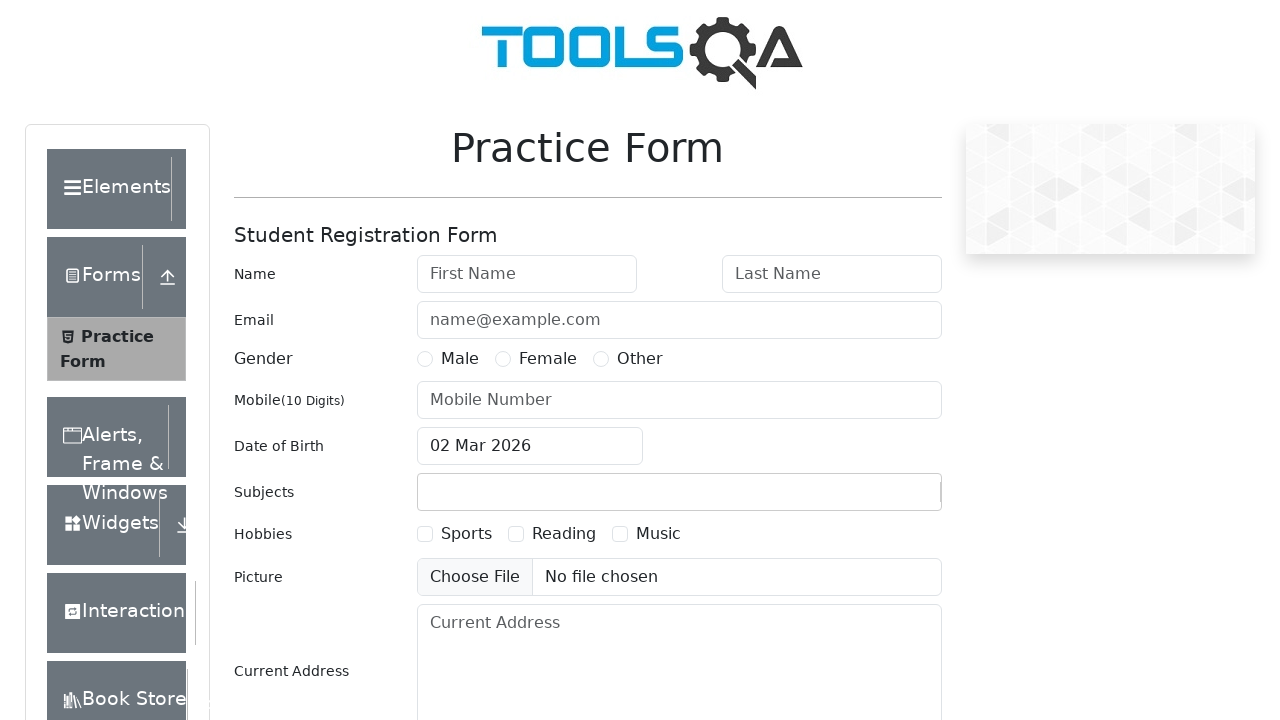

Removed fixed ad banner
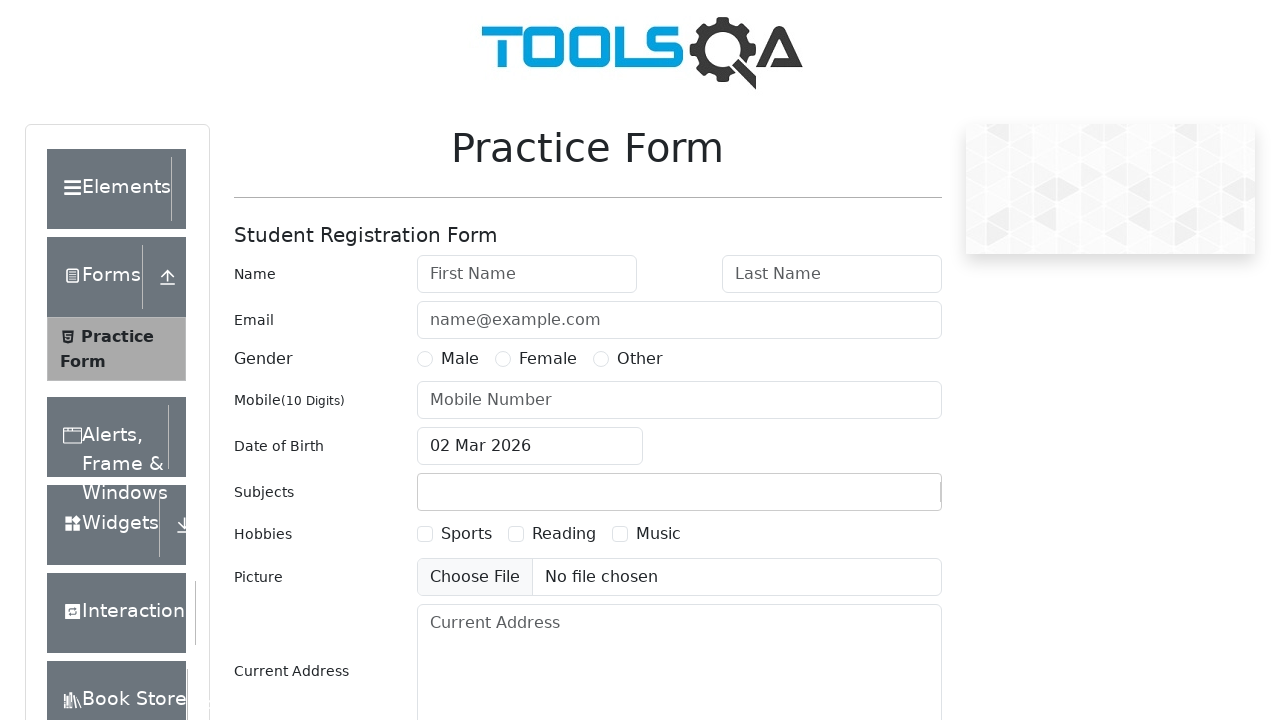

Entered invalid phone number with 11 digits: 12345678901 on #userNumber
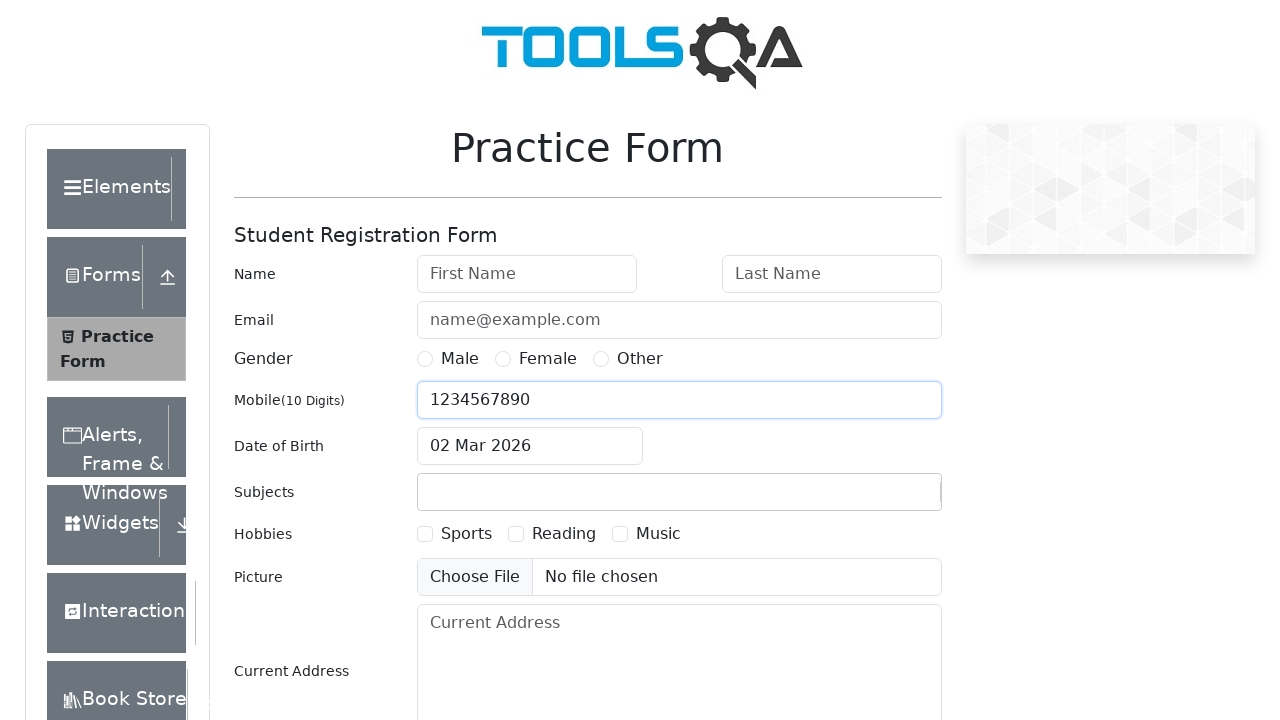

Clicked submit button to trigger form validation at (885, 499) on #submit
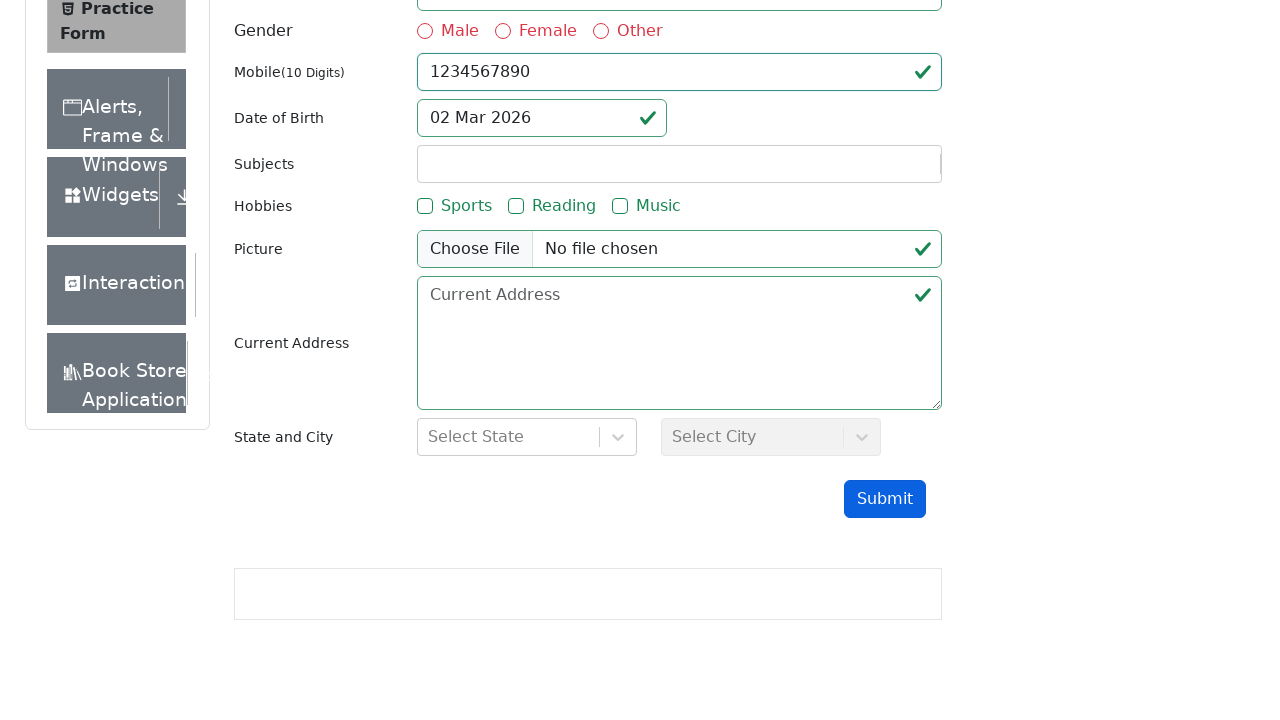

Waited for form validation response
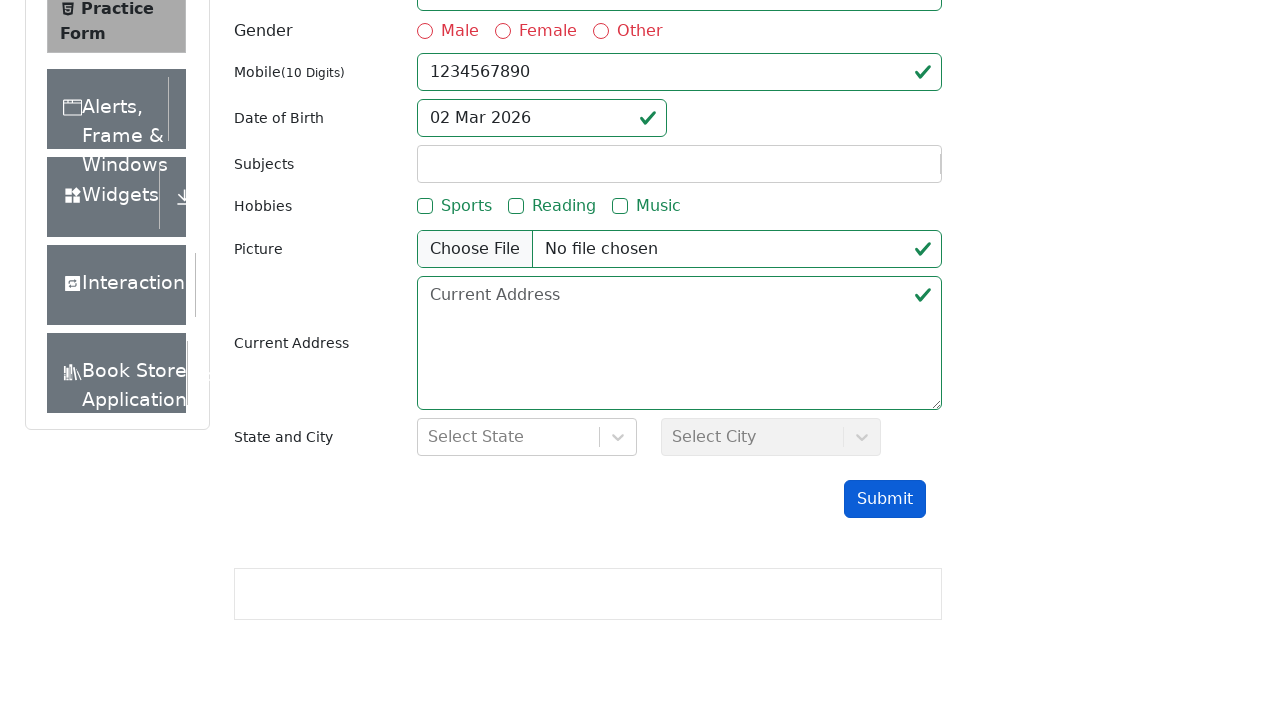

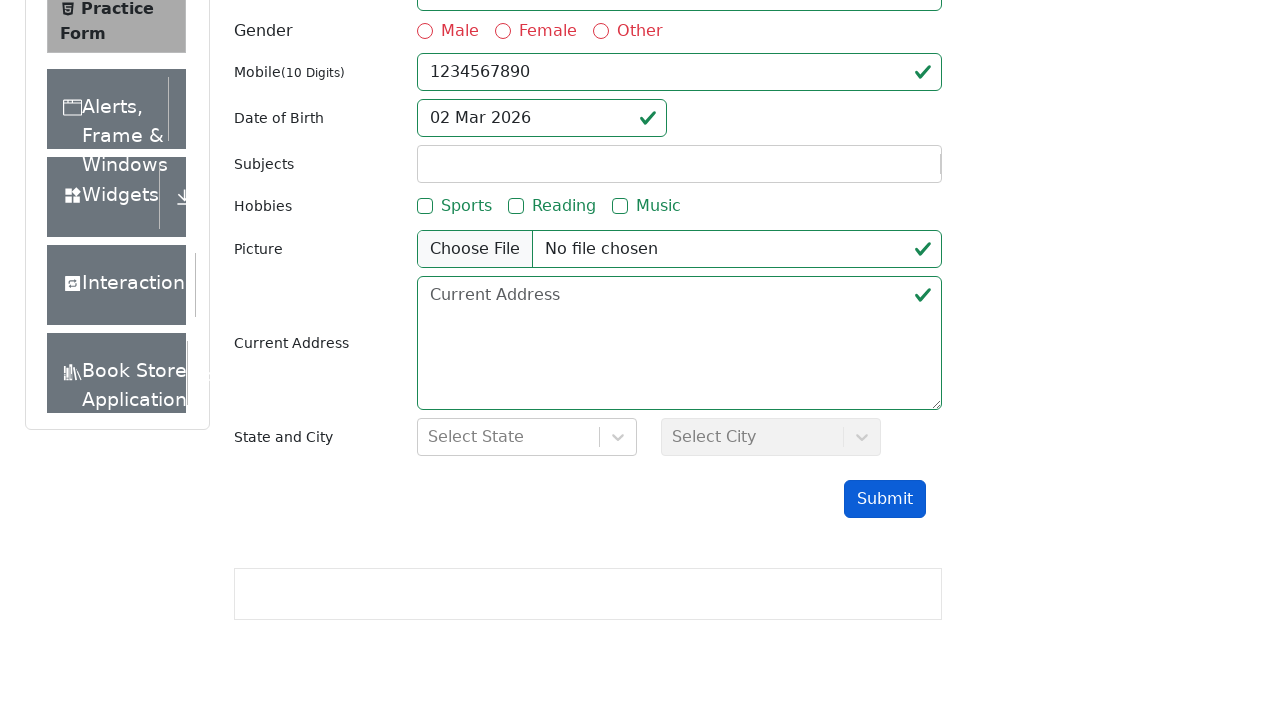